Tests the "Sell With Us" seller registration form by filling in contact details including name, email, phone number, business brand, and business description, then submitting the form.

Starting URL: https://shopdemo-alex-hot.koyeb.app/

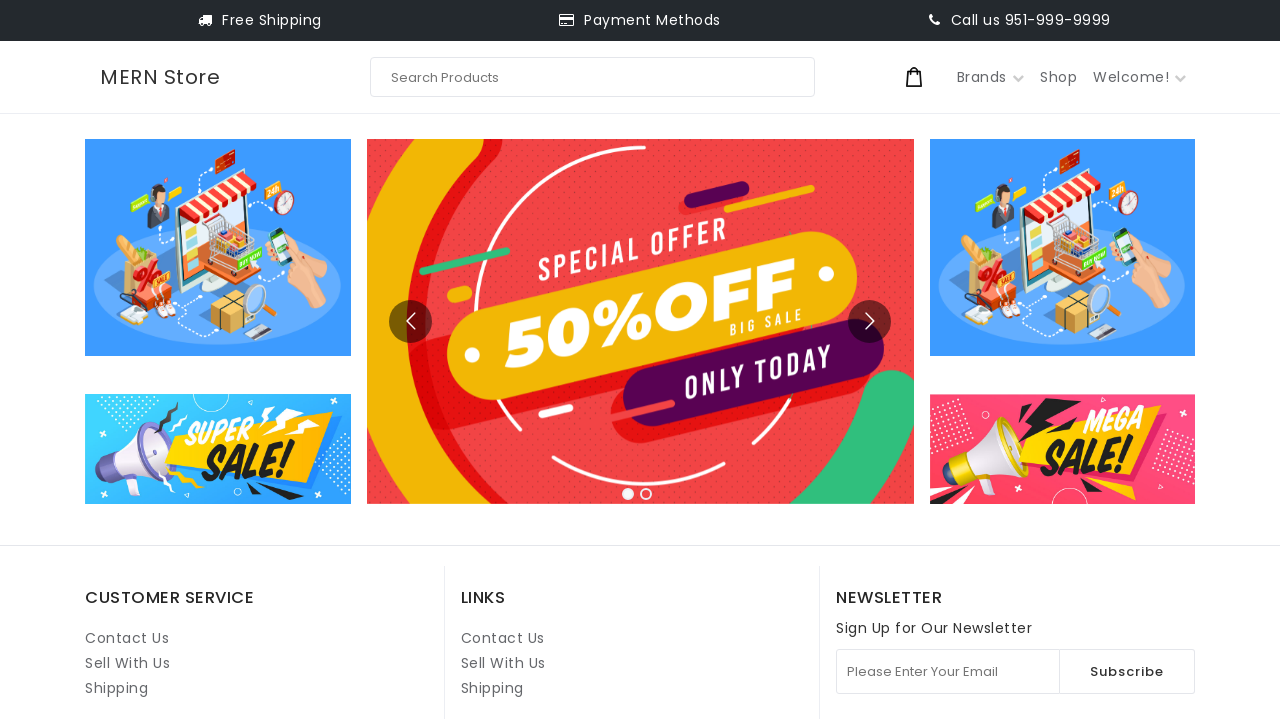

Clicked 'Sell With Us' link (second instance) at (503, 663) on internal:role=link[name="Sell With Us"i] >> nth=1
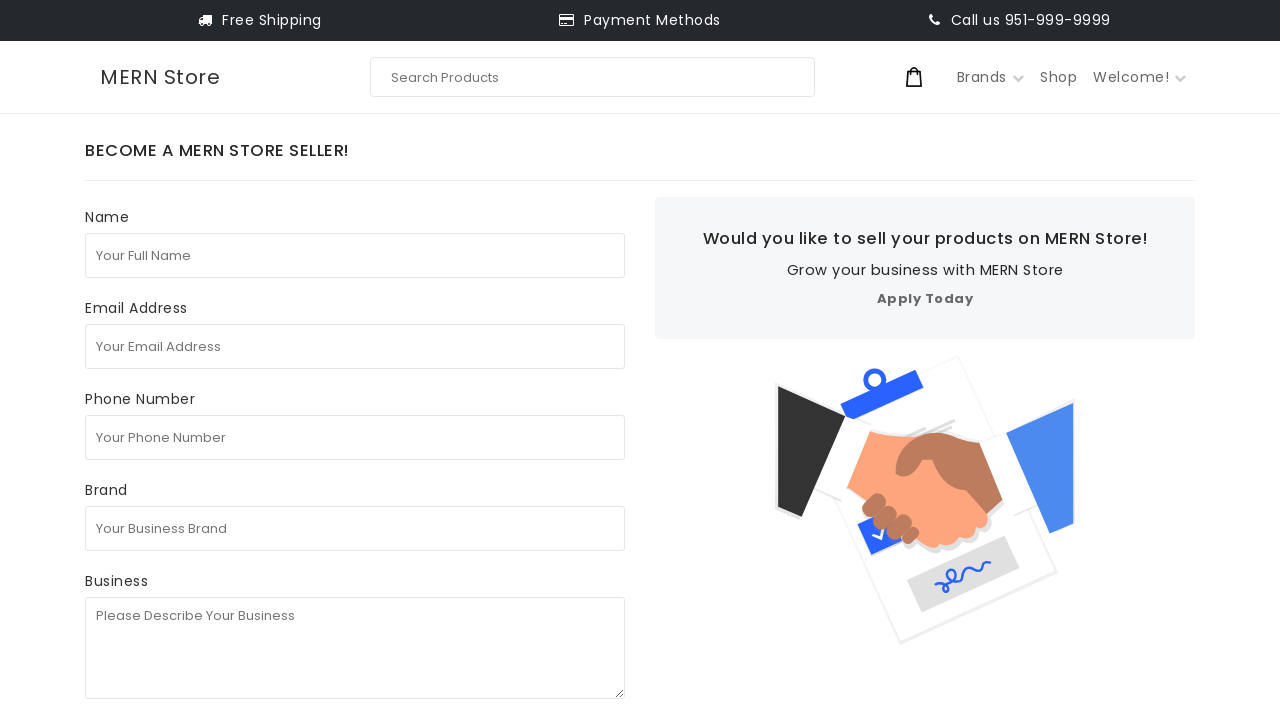

Filled in full name: 'Maria Johnson' on internal:attr=[placeholder="Your Full Name"i]
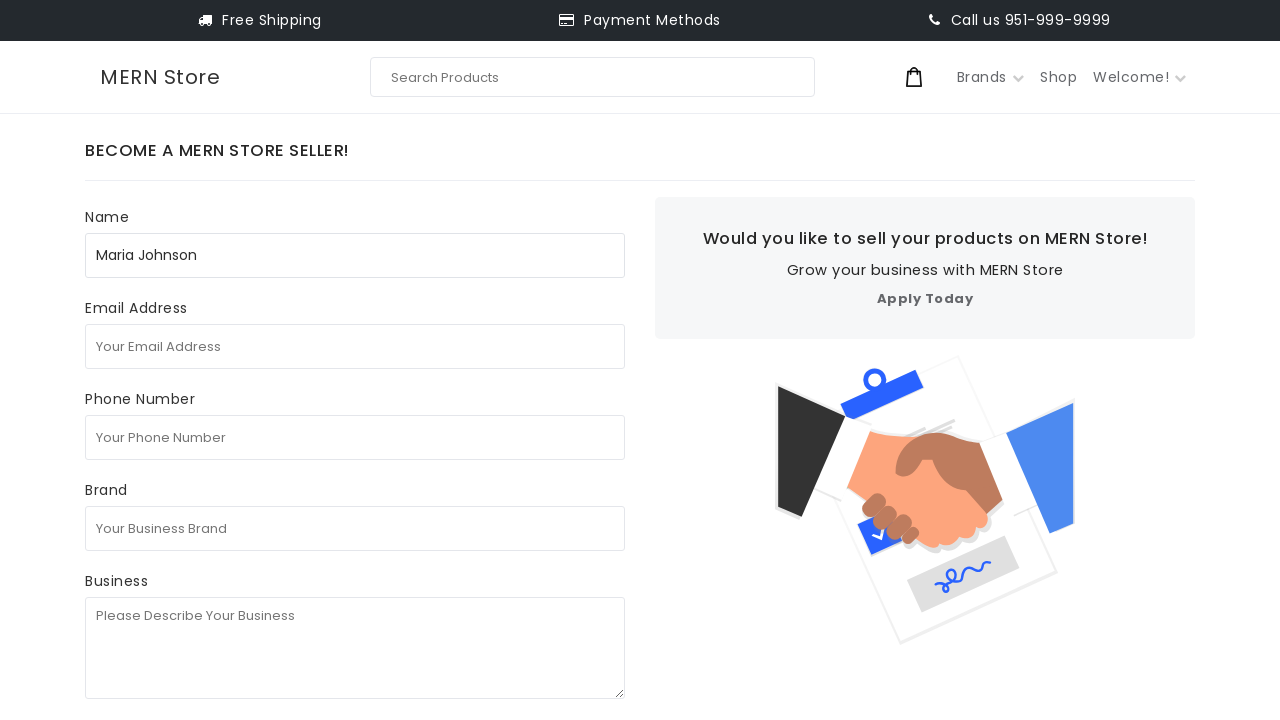

Filled in email address: 'maria.johnson@testmail.com' on internal:attr=[placeholder="Your Email Address"i]
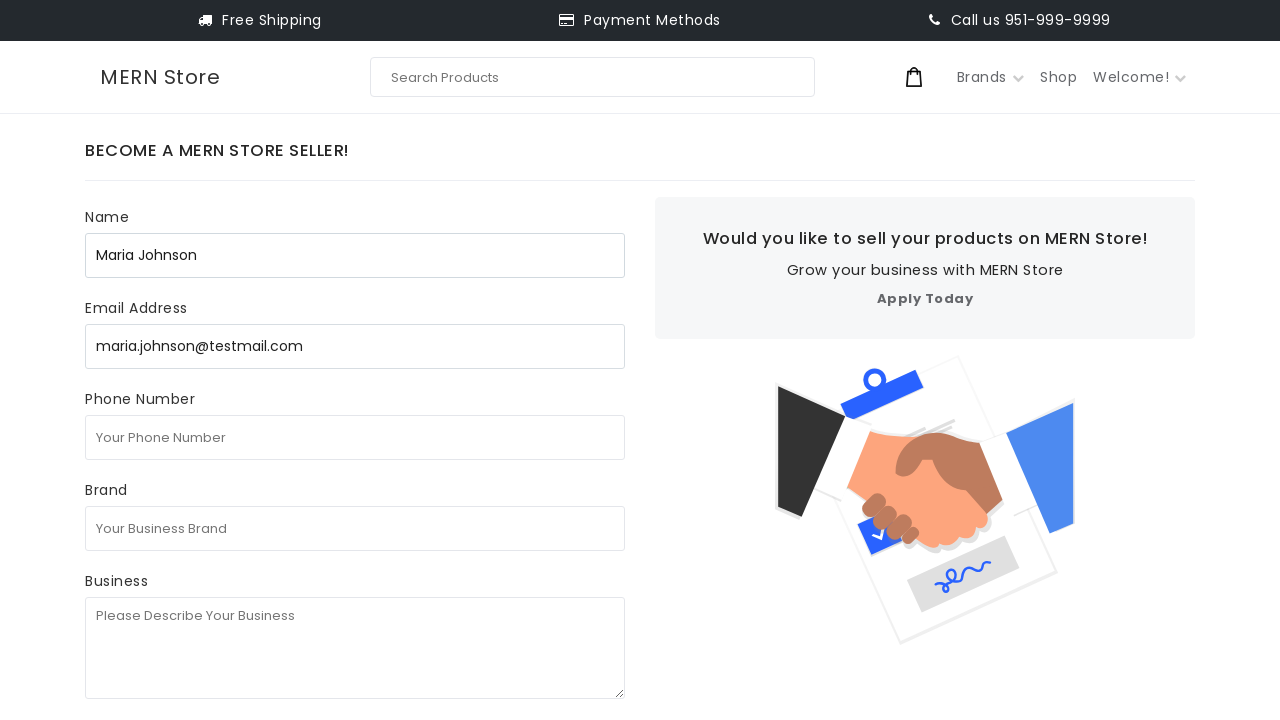

Filled in phone number: '+447890123456' on internal:attr=[placeholder="Your Phone Number"i]
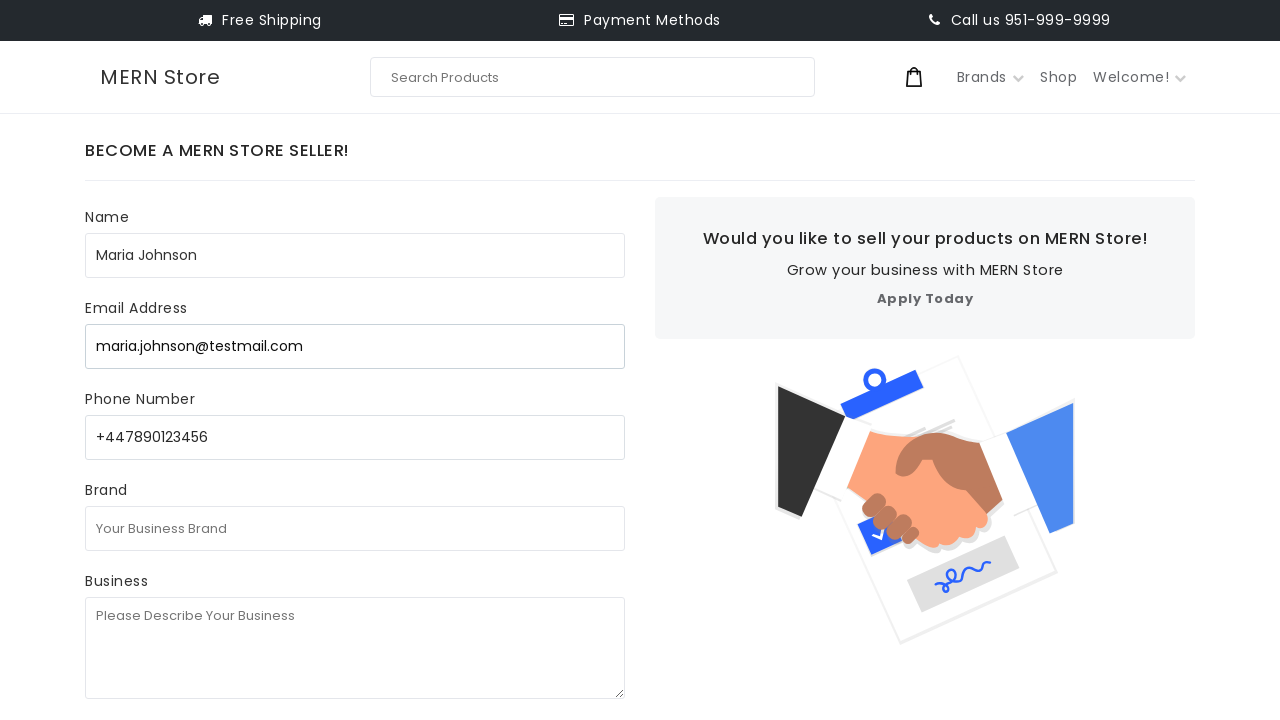

Filled in business brand: 'Artisan Home Decor' on internal:attr=[placeholder="Your Business Brand"i]
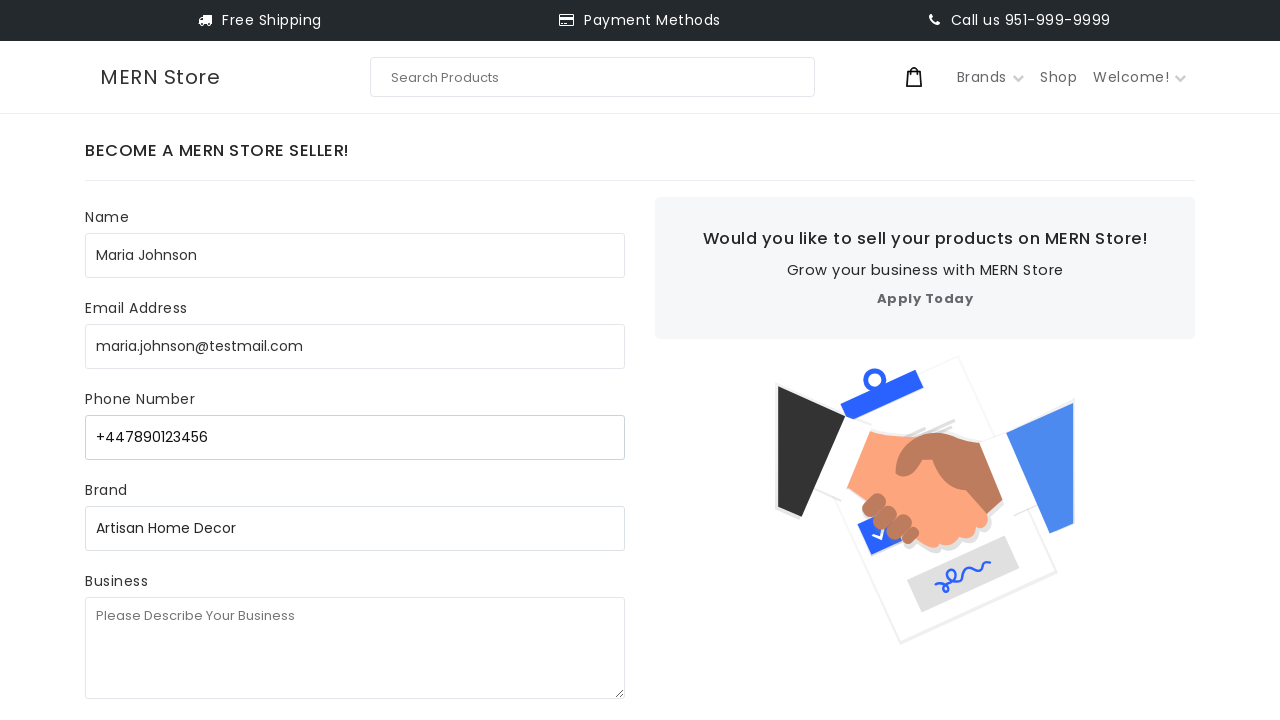

Filled in business description with detailed text on internal:attr=[placeholder="Please Describe Your Business"i]
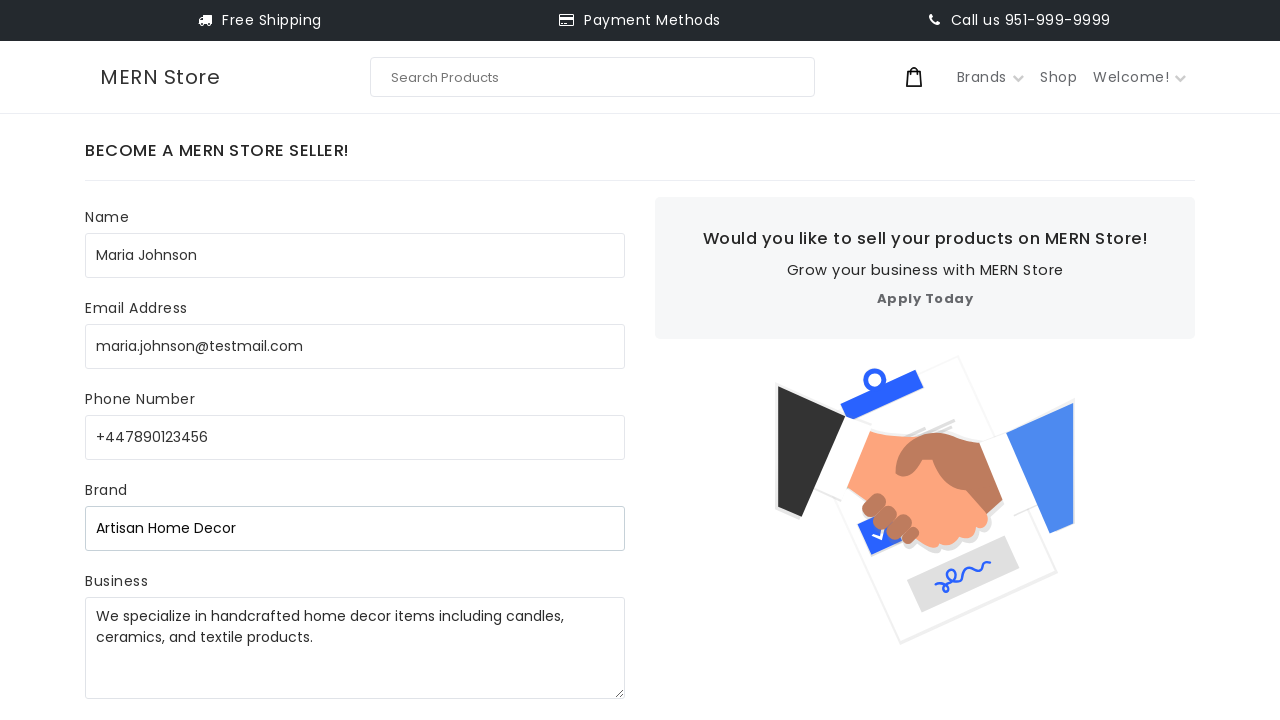

Clicked Submit button to submit the seller registration form at (152, 382) on internal:role=button[name="Submit"i]
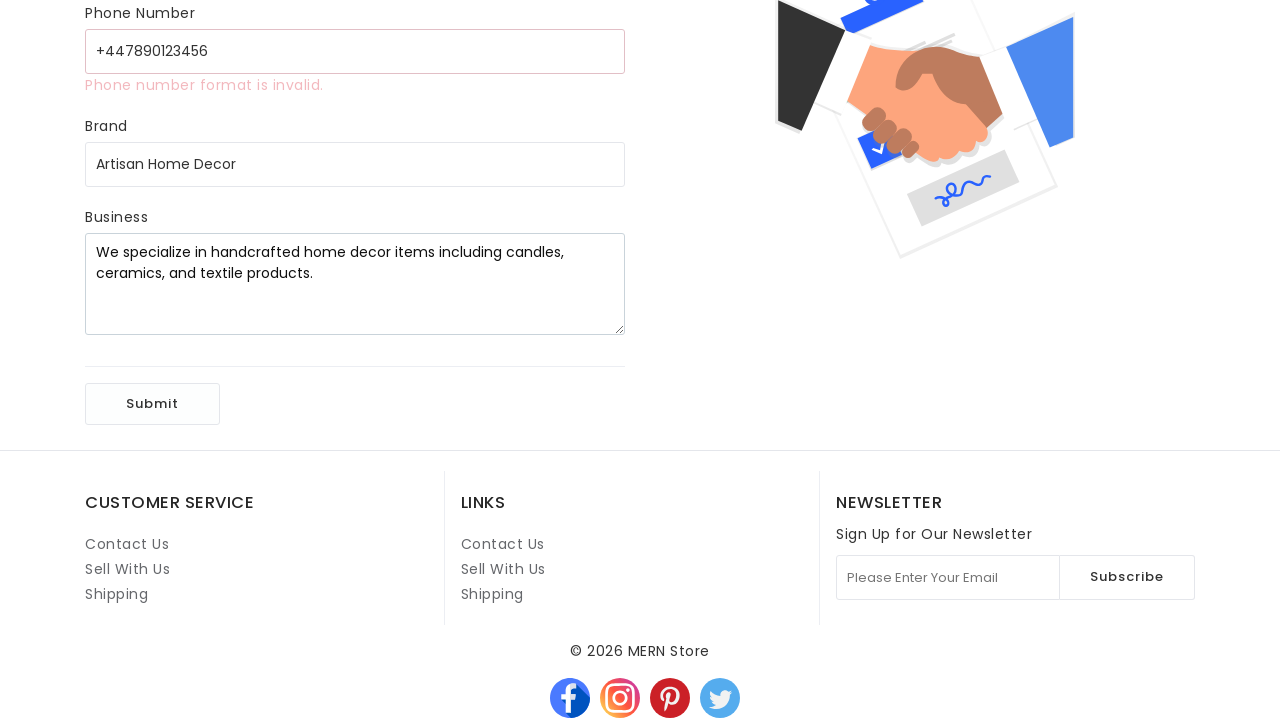

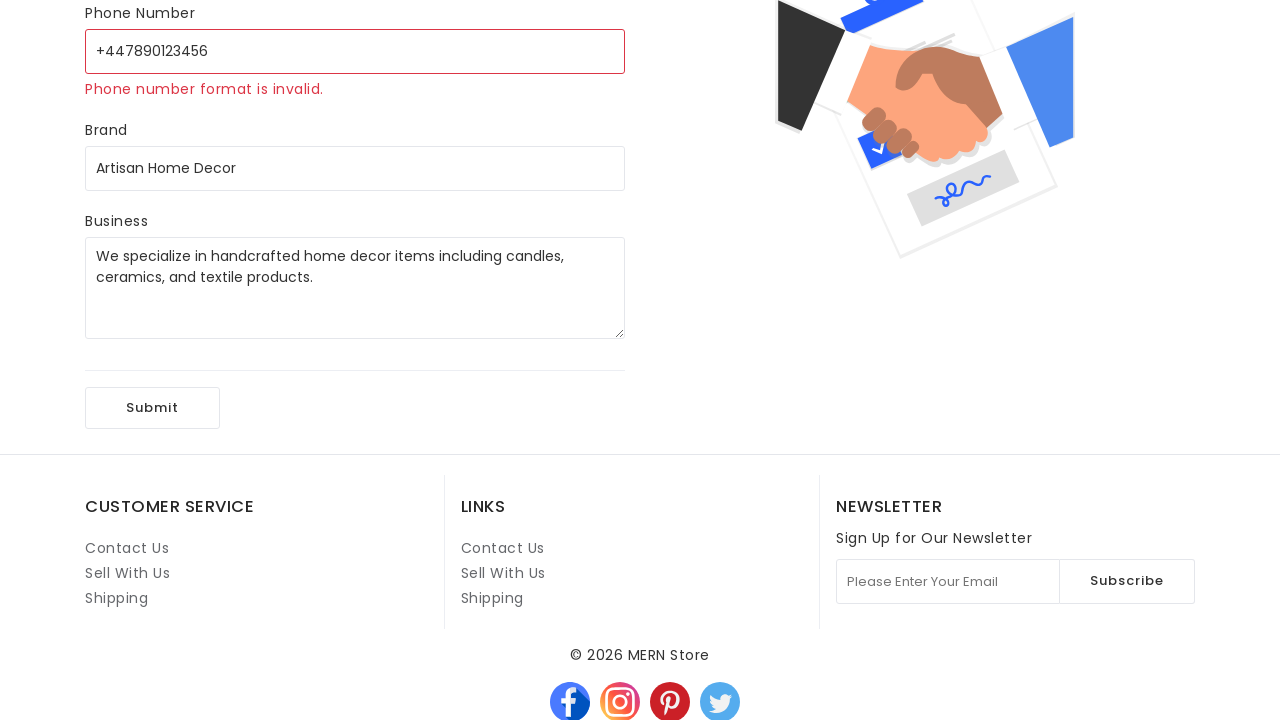